Tests right-click (context menu) functionality by performing a context click action on a button element to trigger the context menu

Starting URL: https://swisnl.github.io/jQuery-contextMenu/demo.html

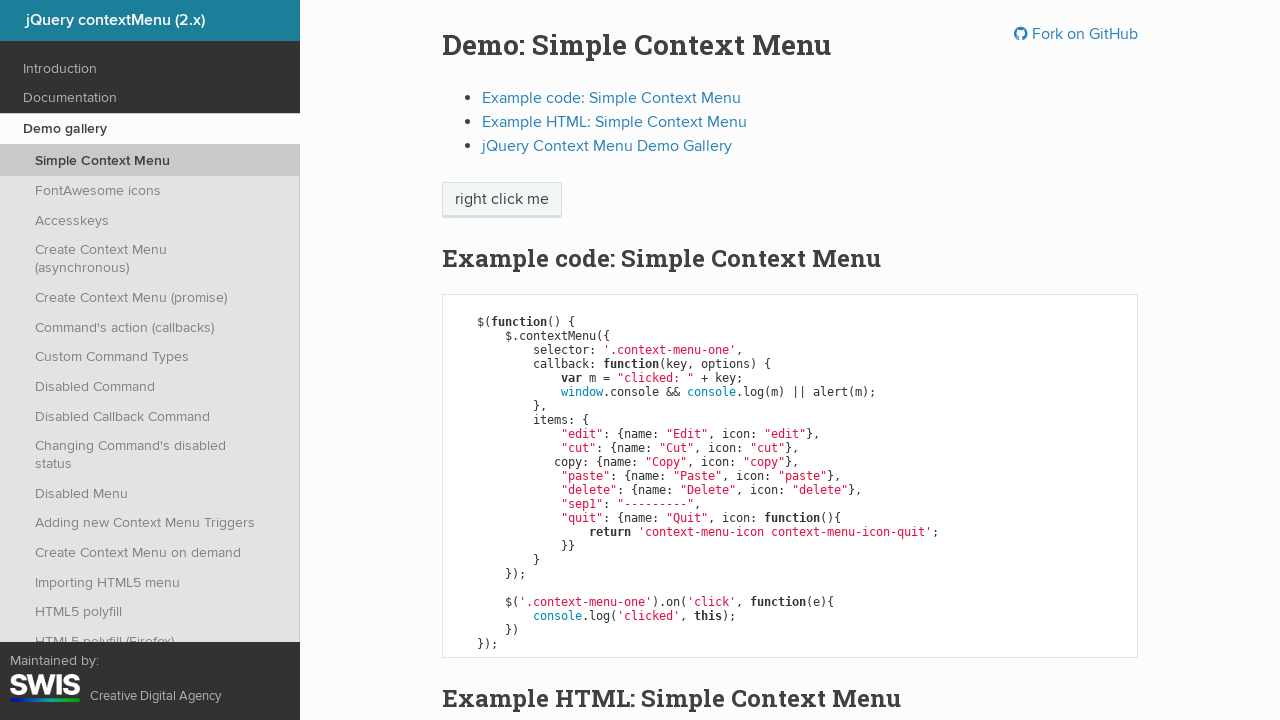

Navigated to jQuery-contextMenu demo page
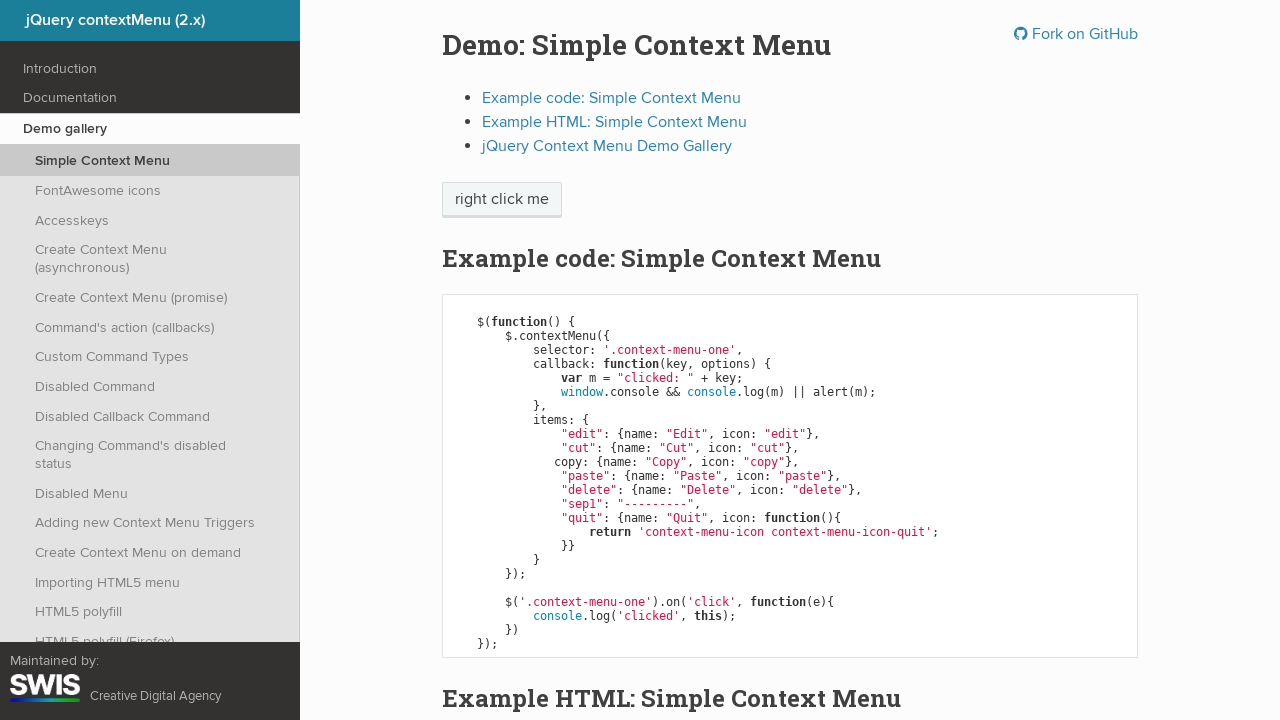

Right-clicked on context menu button to trigger context menu at (502, 200) on span.context-menu-one.btn.btn-neutral
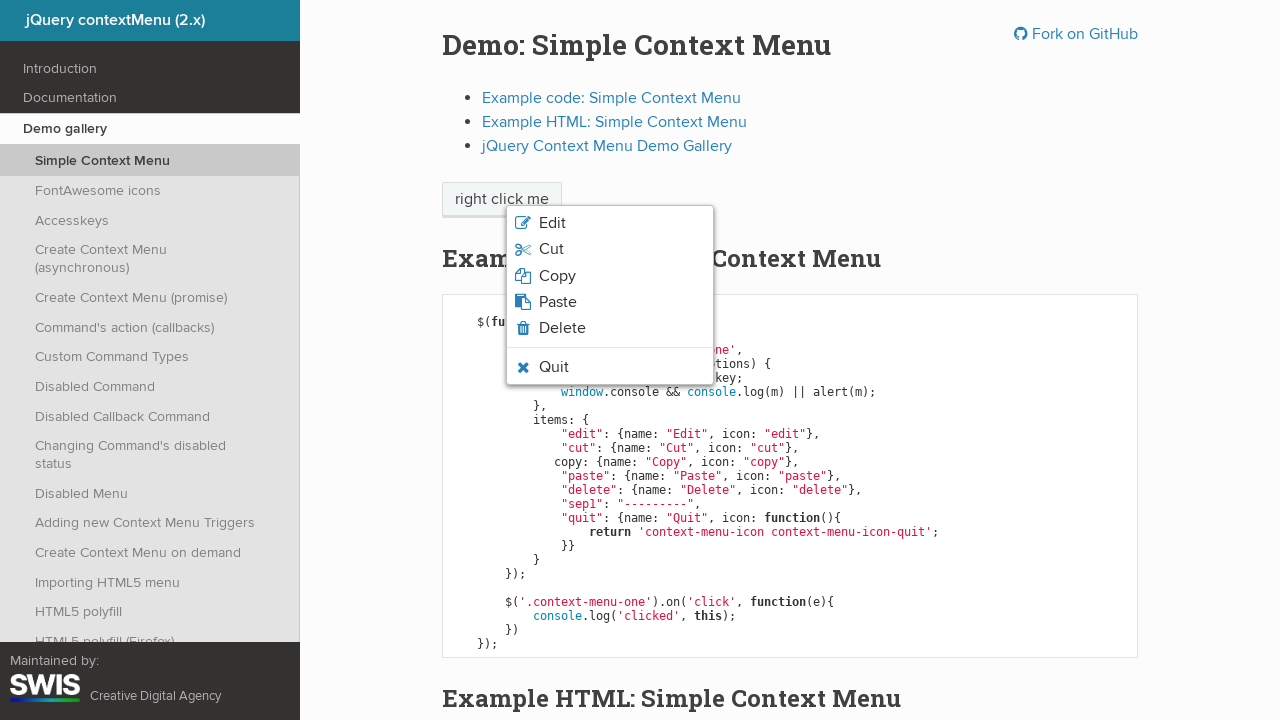

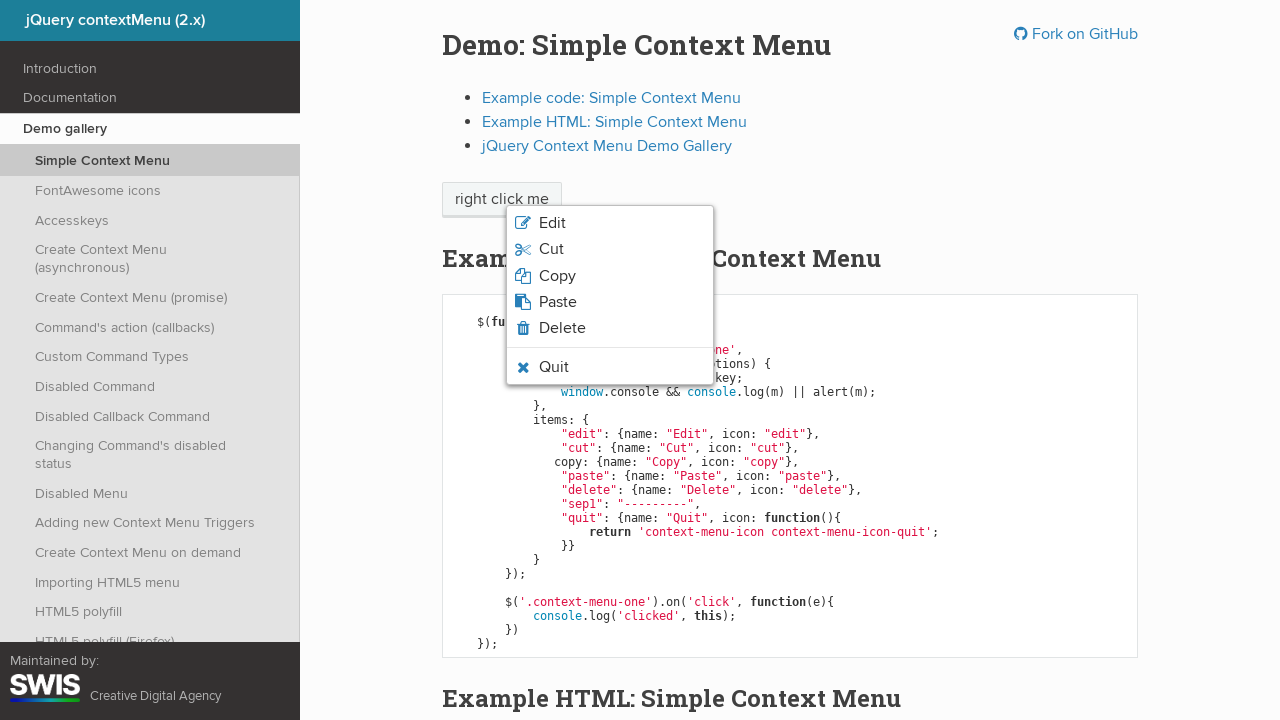